Tests page scrolling functionality by scrolling down 3000 pixels and then scrolling up 1000 pixels on the W3Schools JavaScript popup tutorial page.

Starting URL: https://www.w3schools.com/js/js_popup.asp

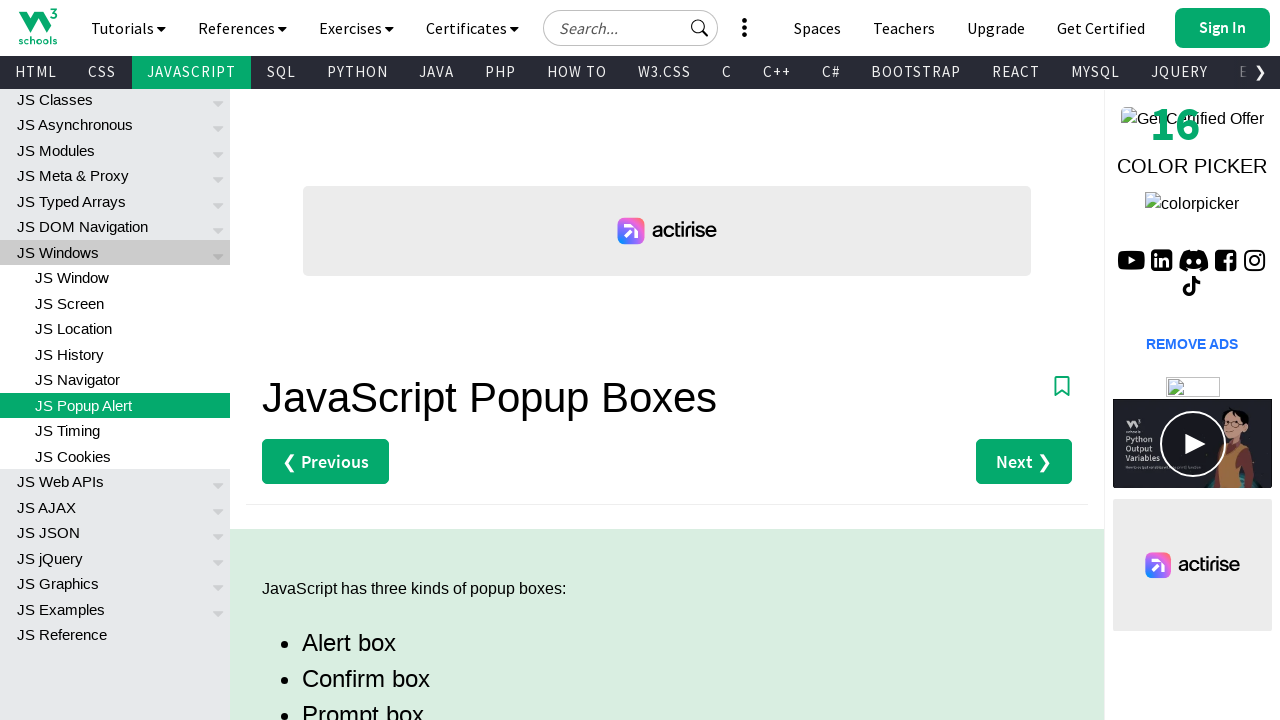

Scrolled down 3000 pixels on the W3Schools JavaScript popup tutorial page
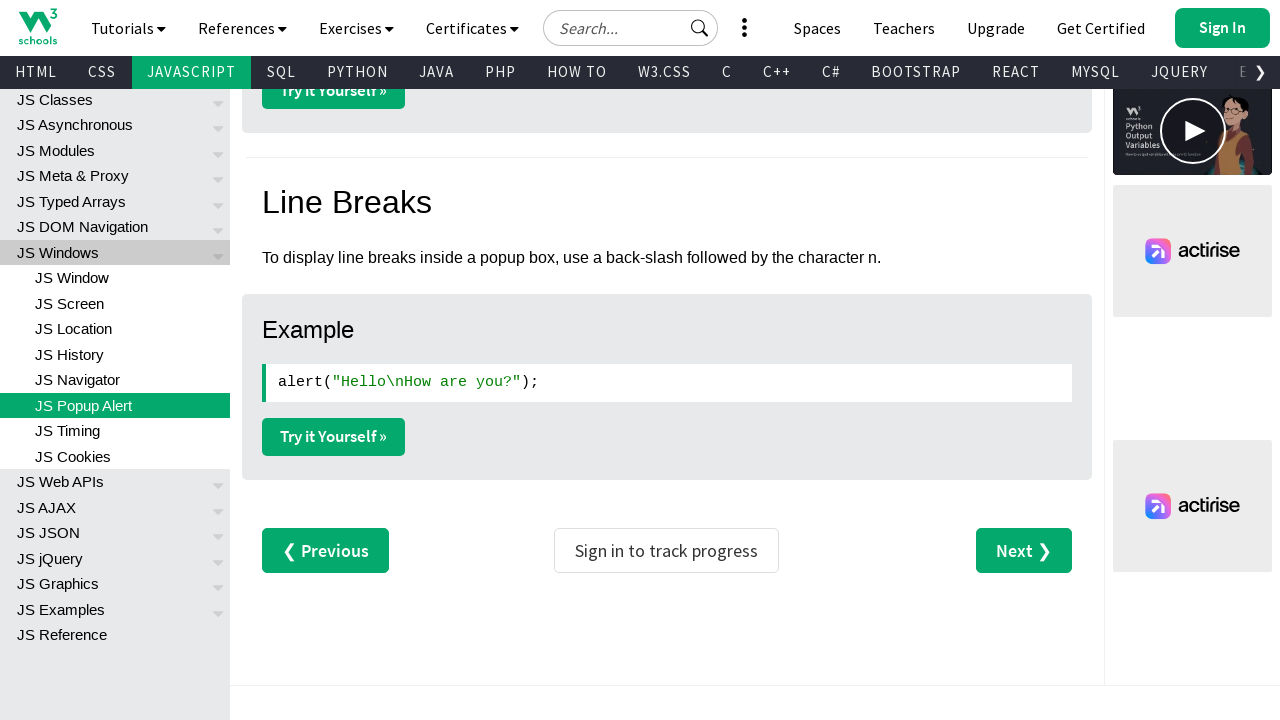

Waited 1000ms for scroll to complete
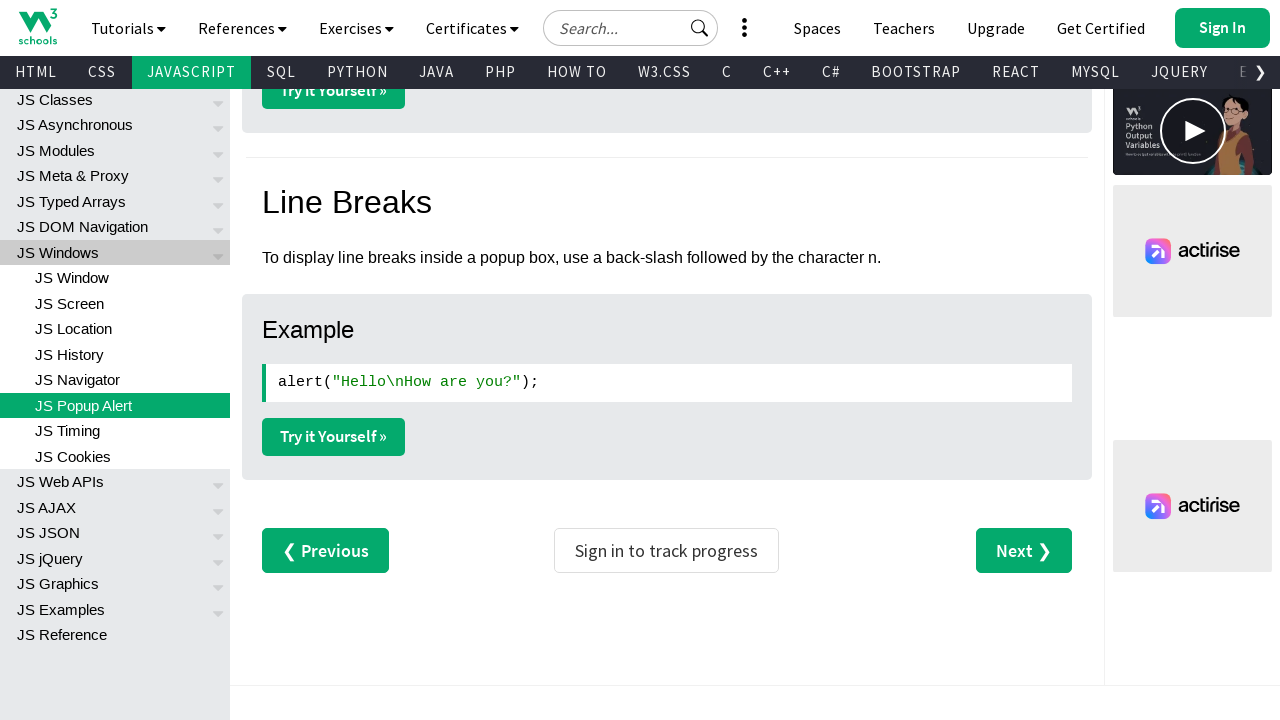

Scrolled up 1000 pixels on the page
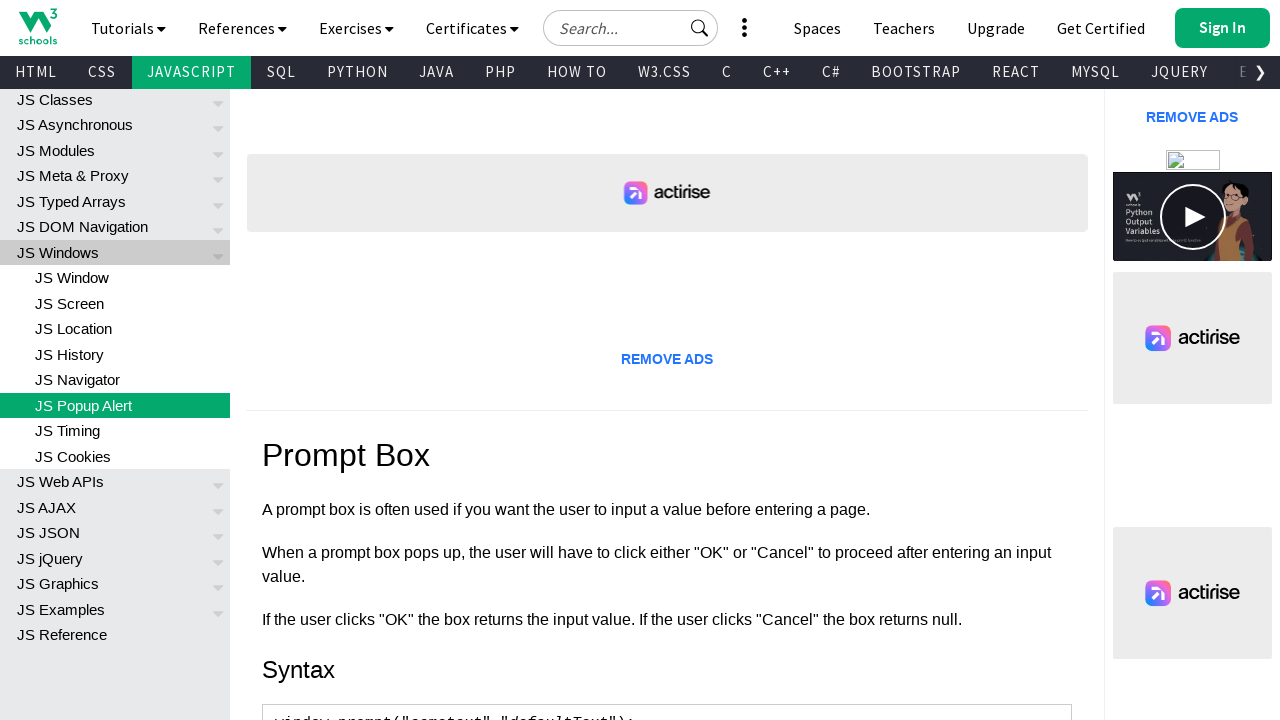

Waited 1000ms for scroll to complete
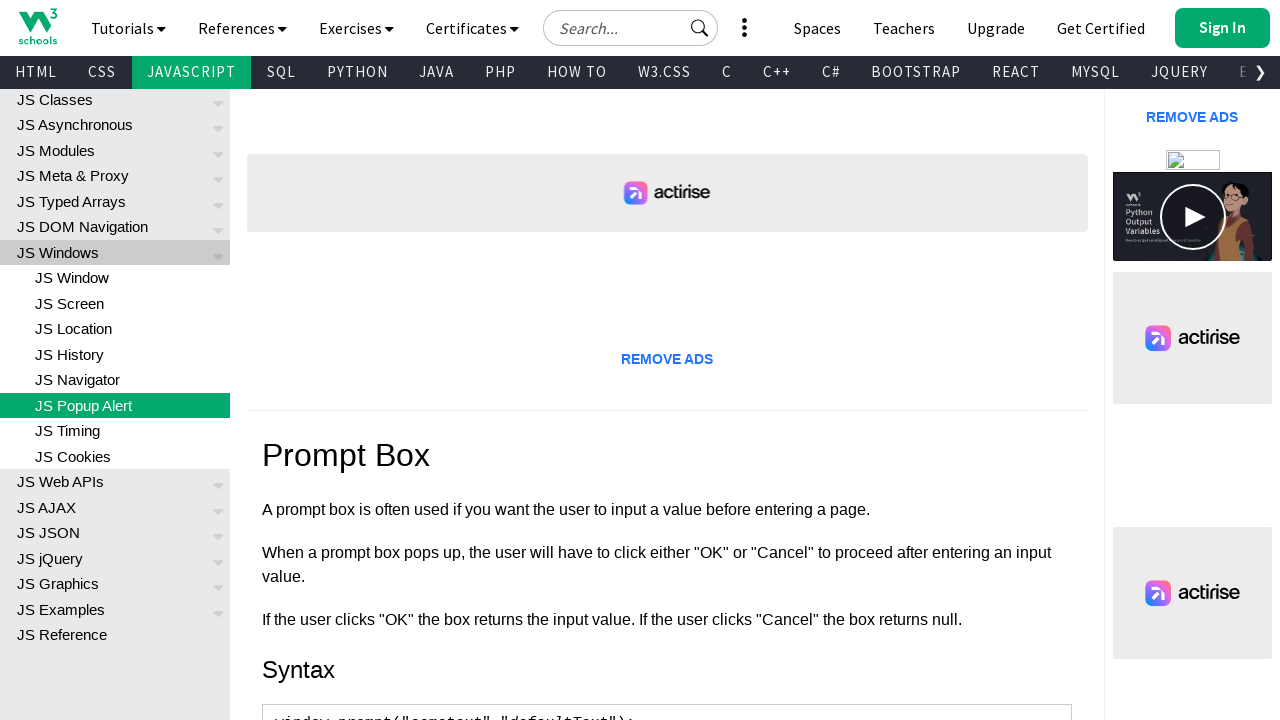

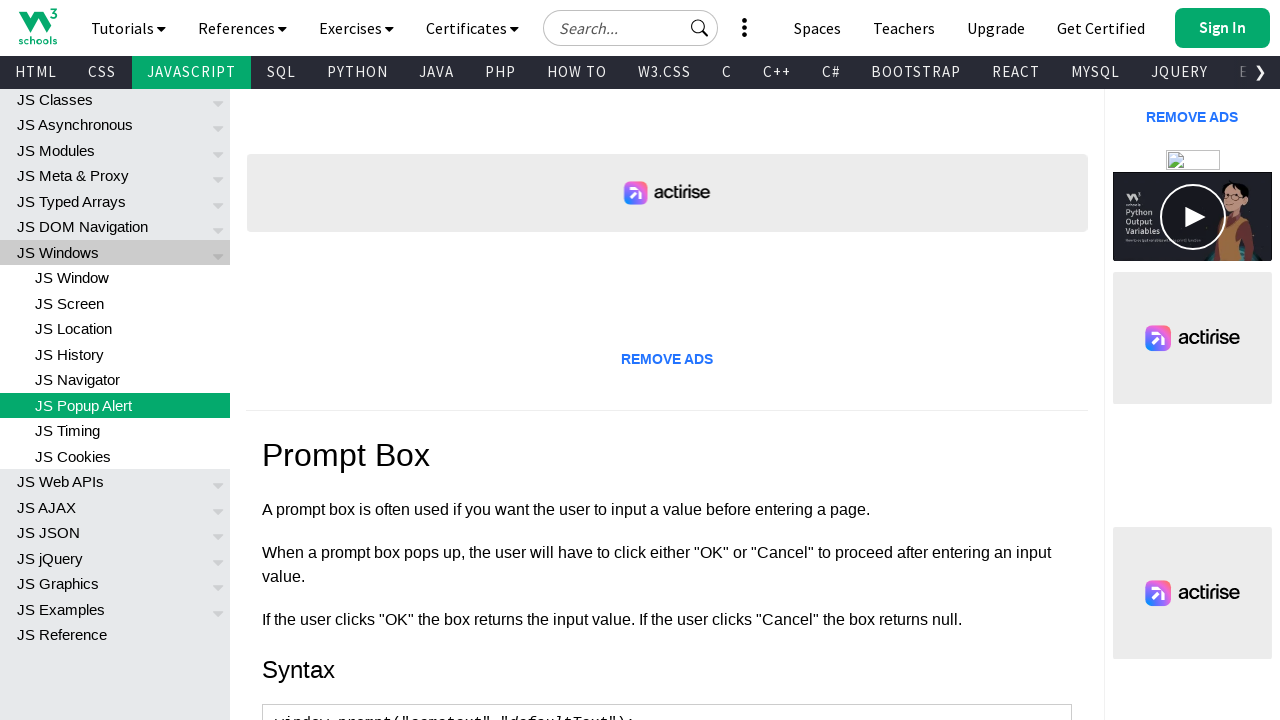